Tests browser window/tab handling by clicking a button that opens a new tab, switching to the new tab to verify its content, then switching back to the original window.

Starting URL: https://demoqa.com/browser-windows

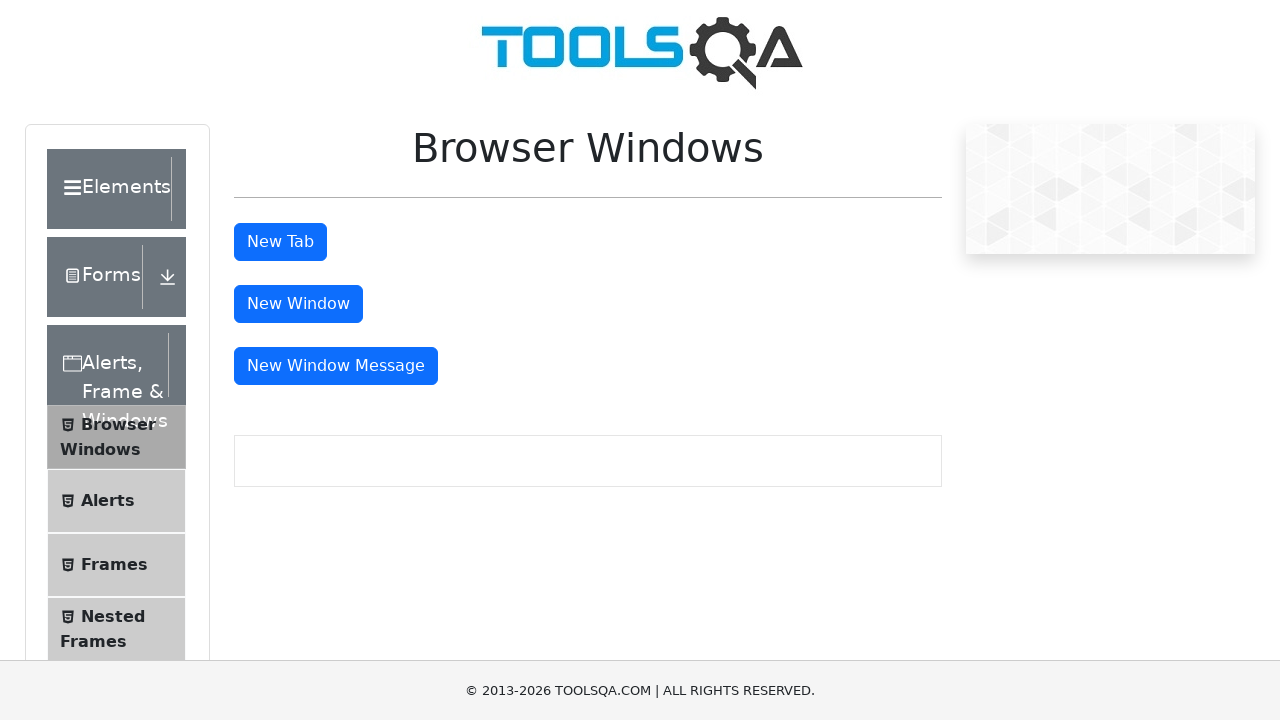

Clicked 'New Tab' button to open a new tab at (280, 242) on #tabButton
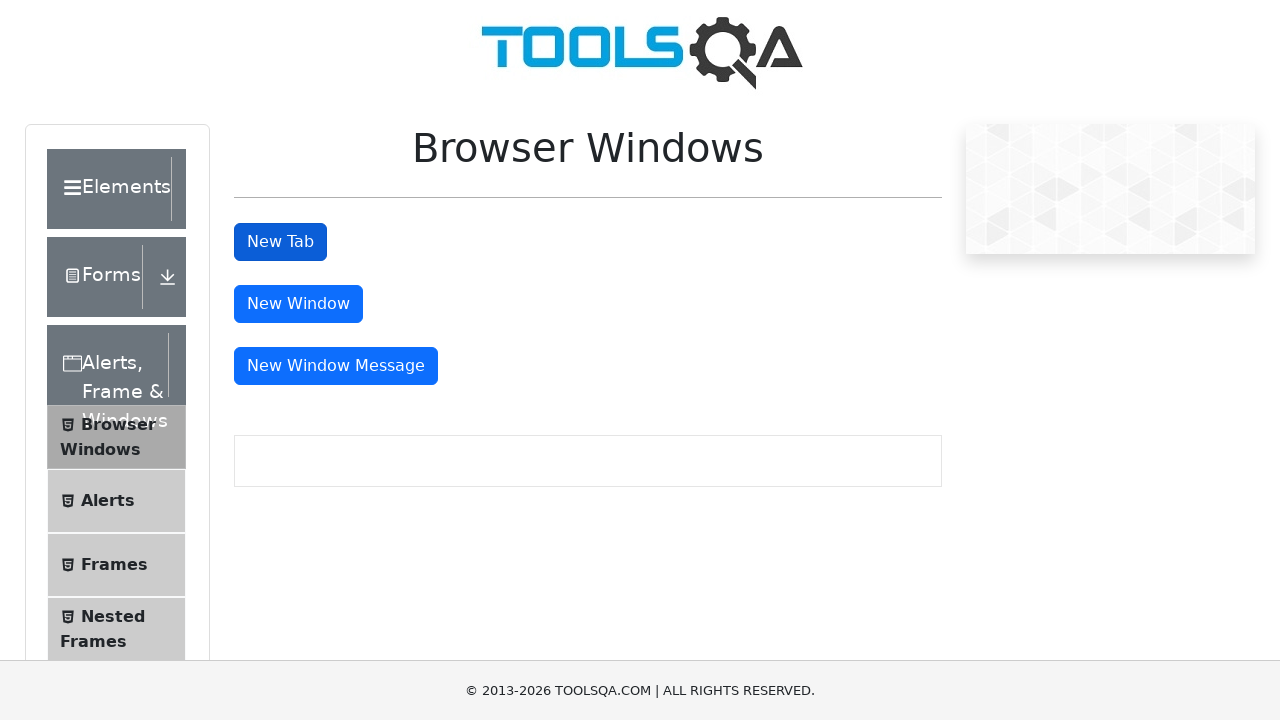

New tab opened and captured
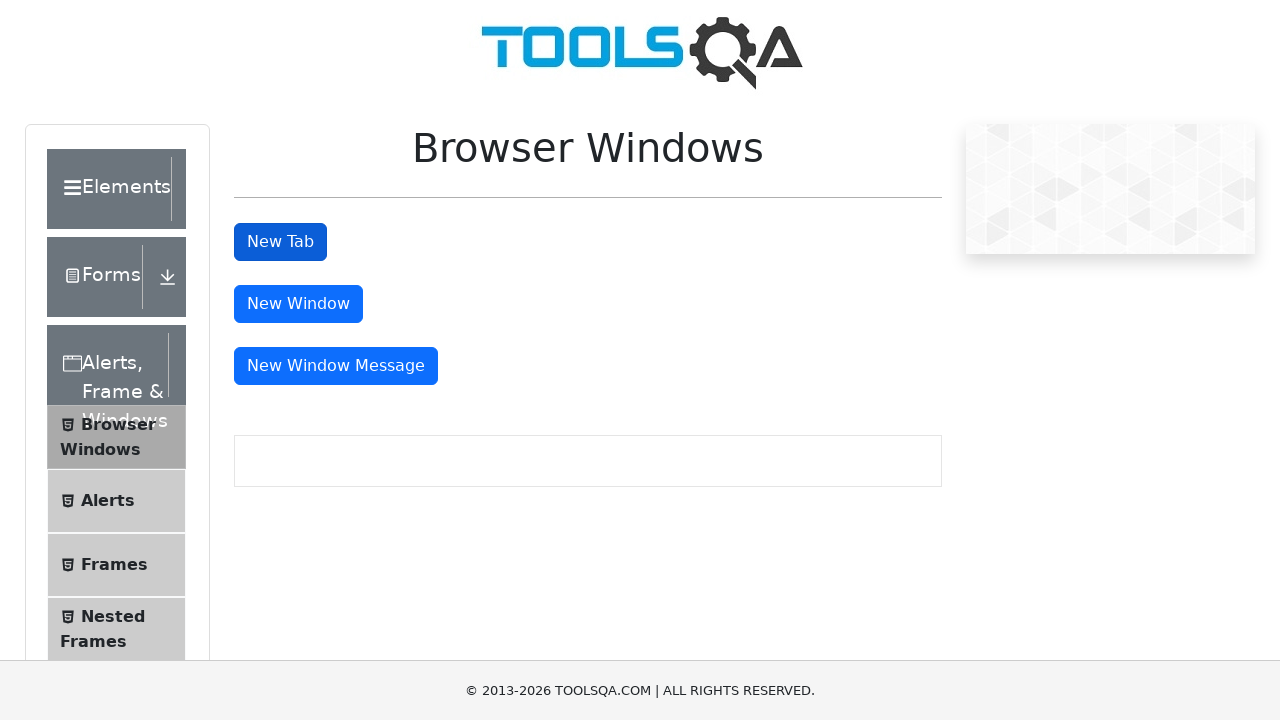

Waited for sample heading to load on new tab
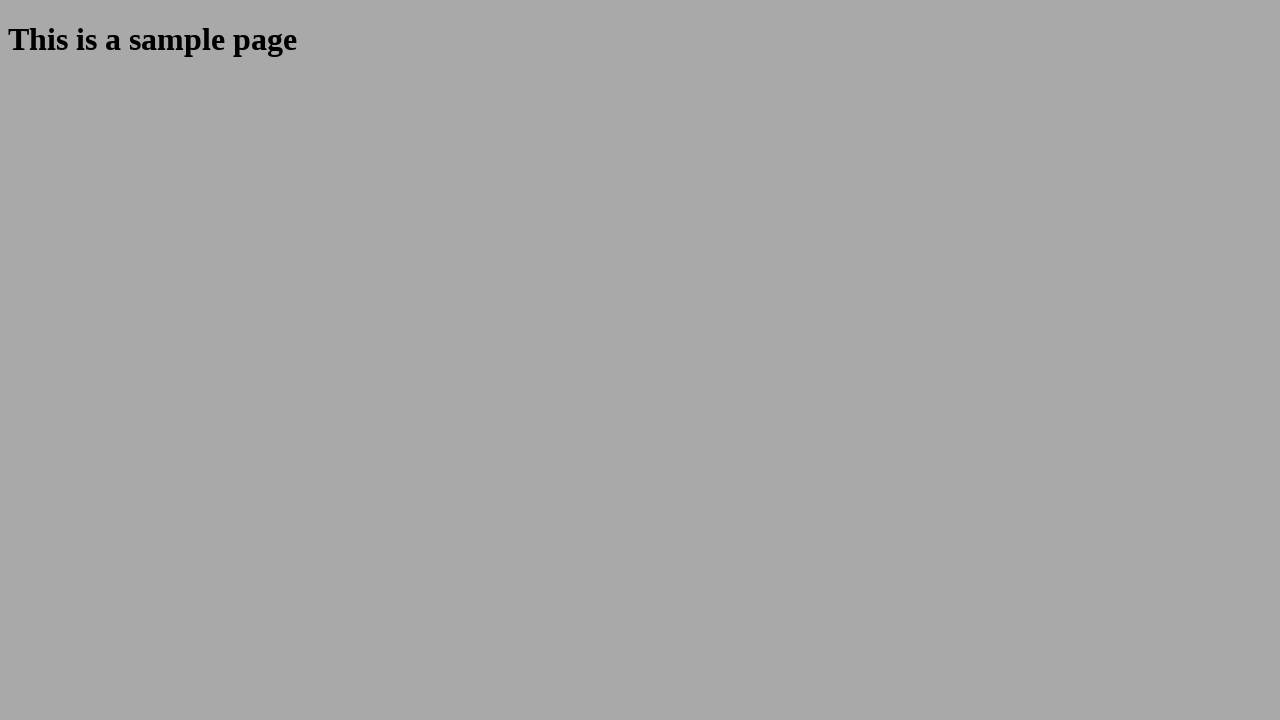

Retrieved heading text from new tab: 'This is a sample page'
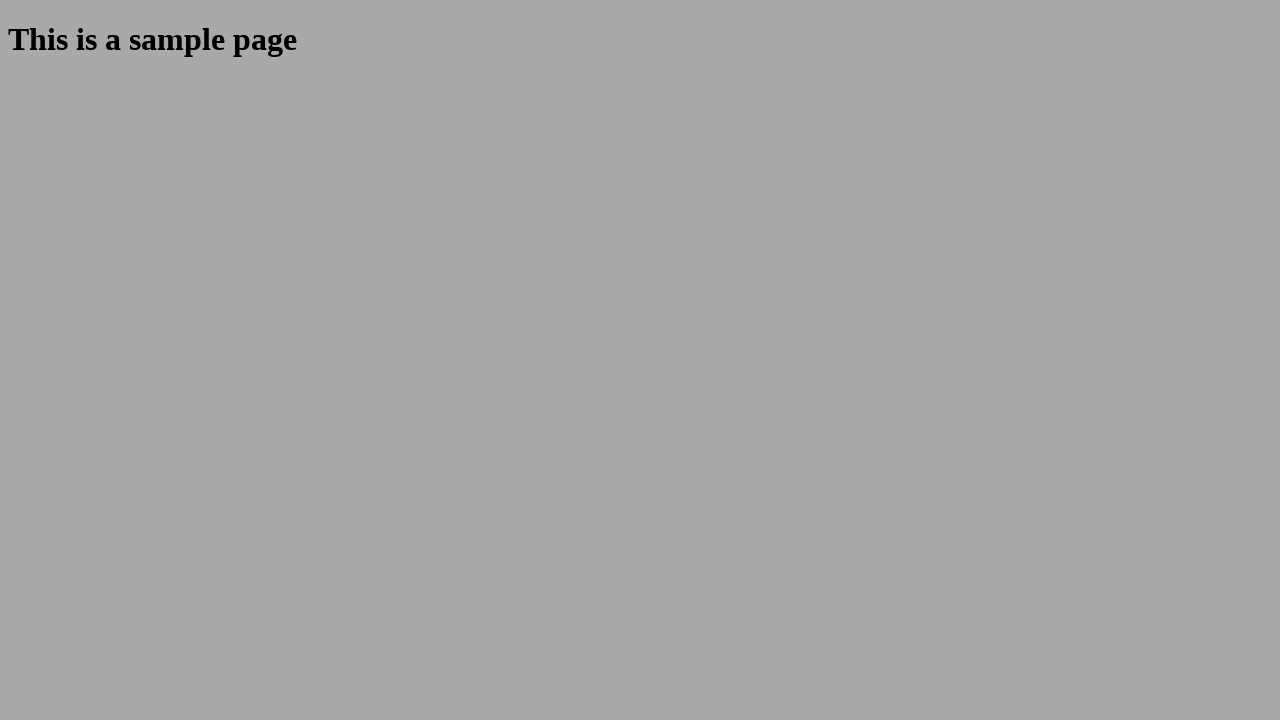

Closed the new tab
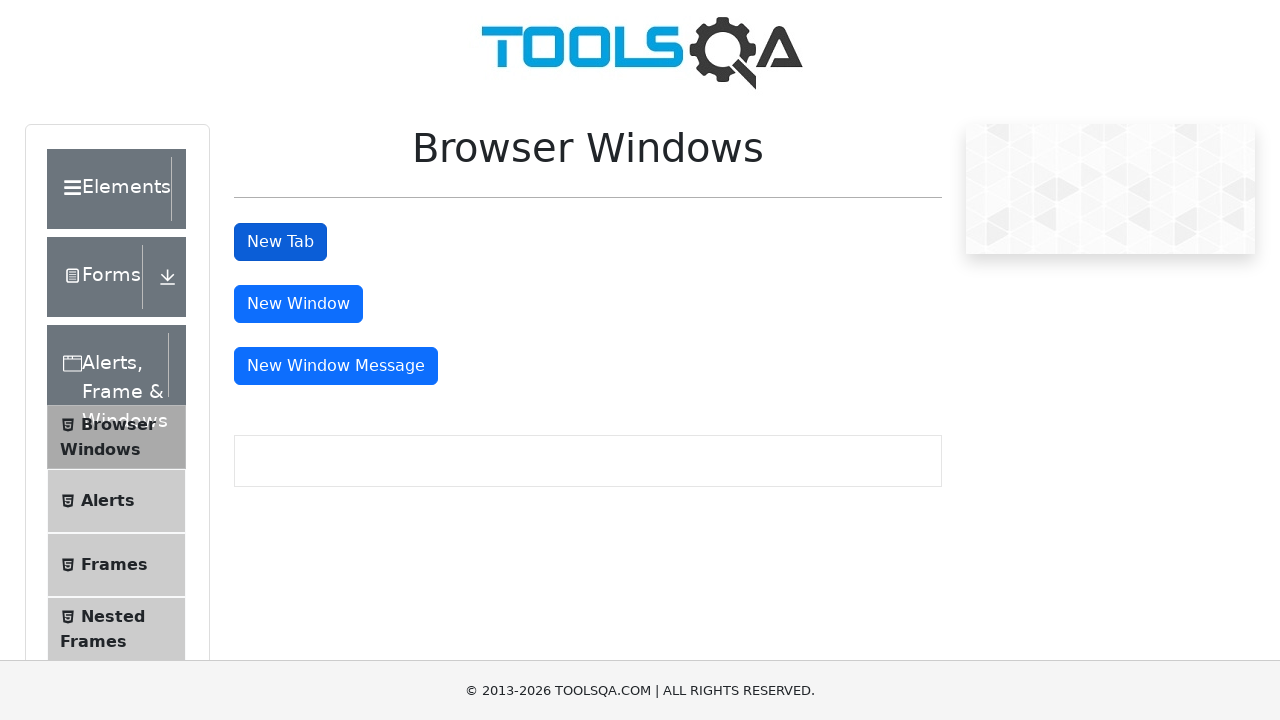

Brought original tab to front and verified browser window handling
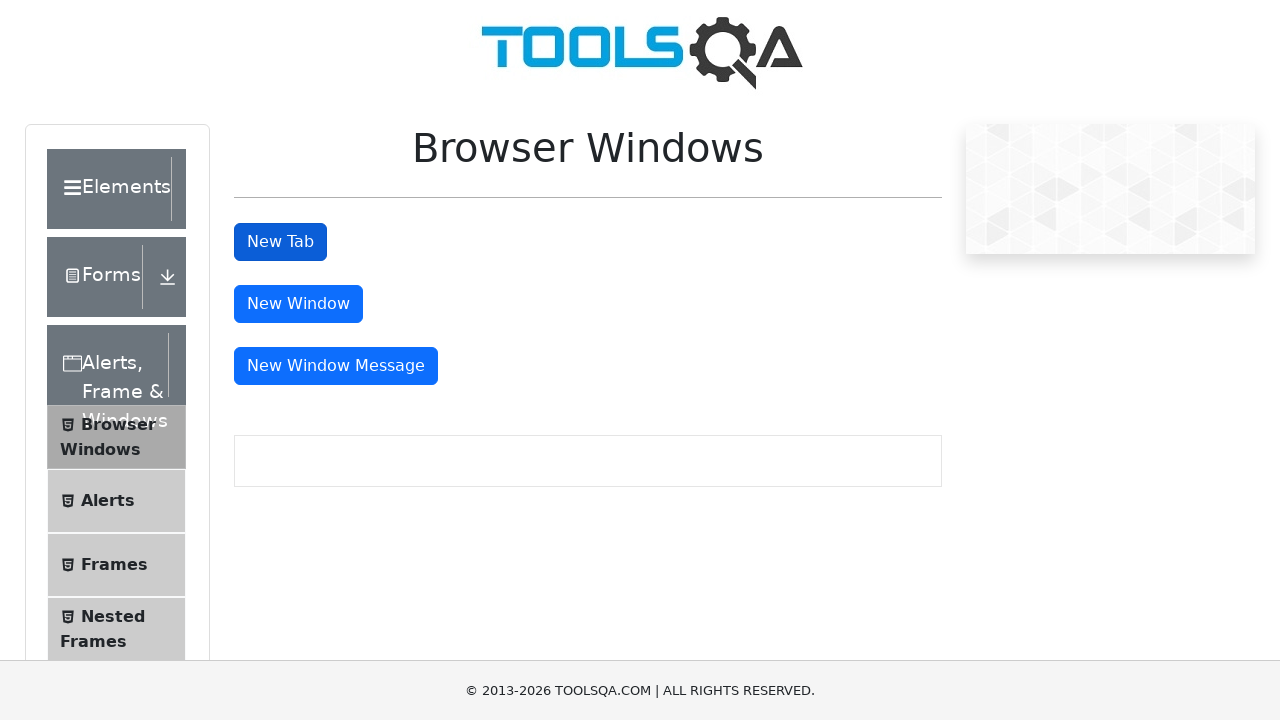

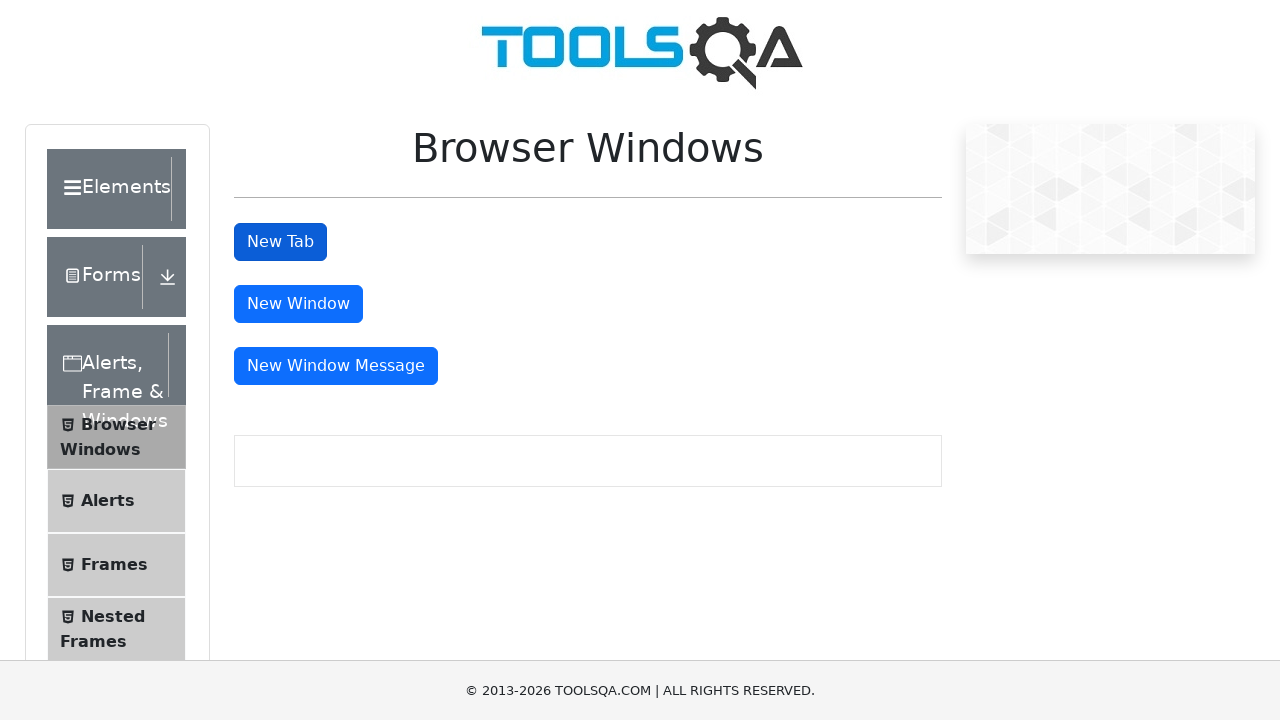